Tests dynamic properties by navigating to the Elements section, clicking on Dynamic Properties menu item, and waiting for a button that becomes visible after a delay.

Starting URL: https://demoqa.com/

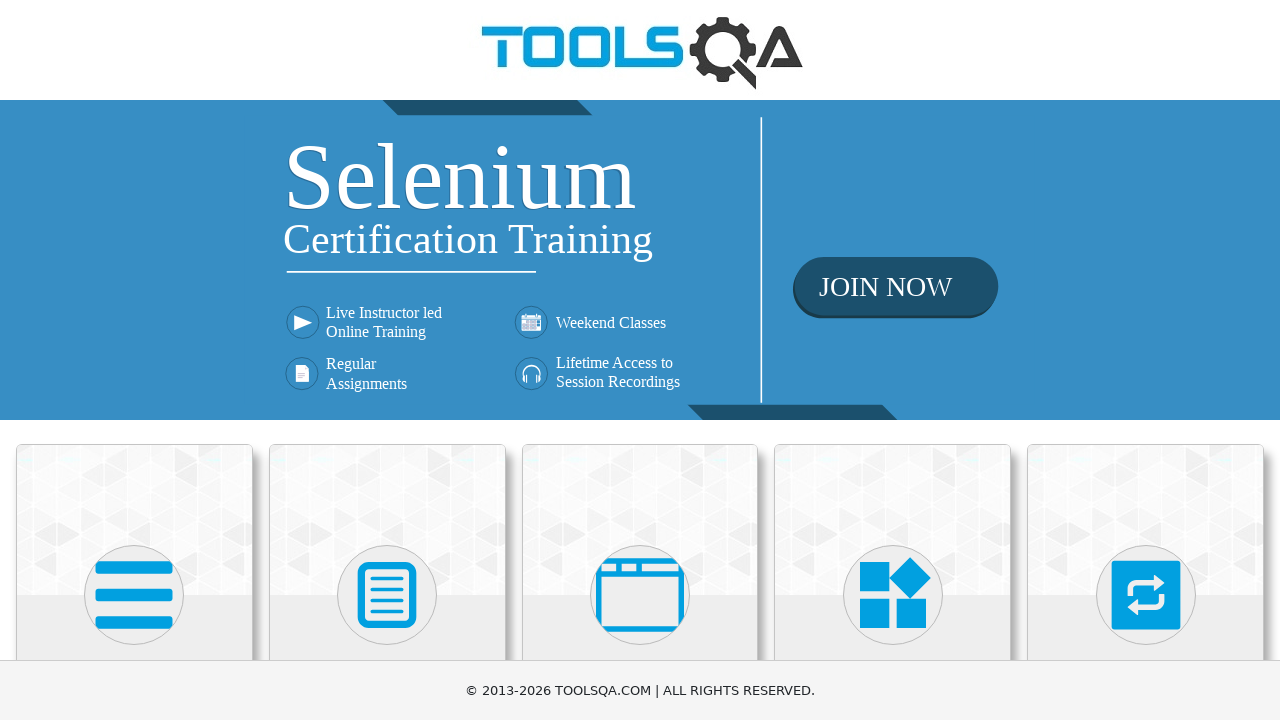

Clicked on Elements card at (134, 360) on xpath=//div[@class='card-body']/h5[text()='Elements']
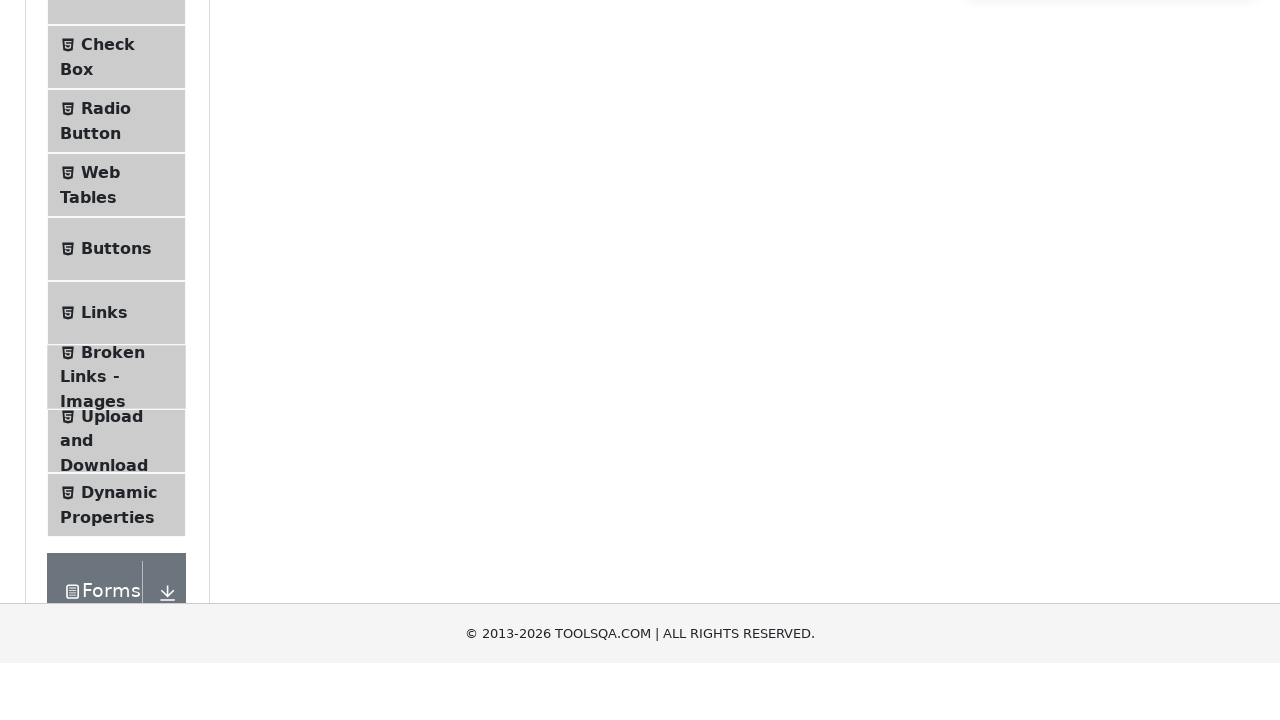

Located Dynamic Properties menu item
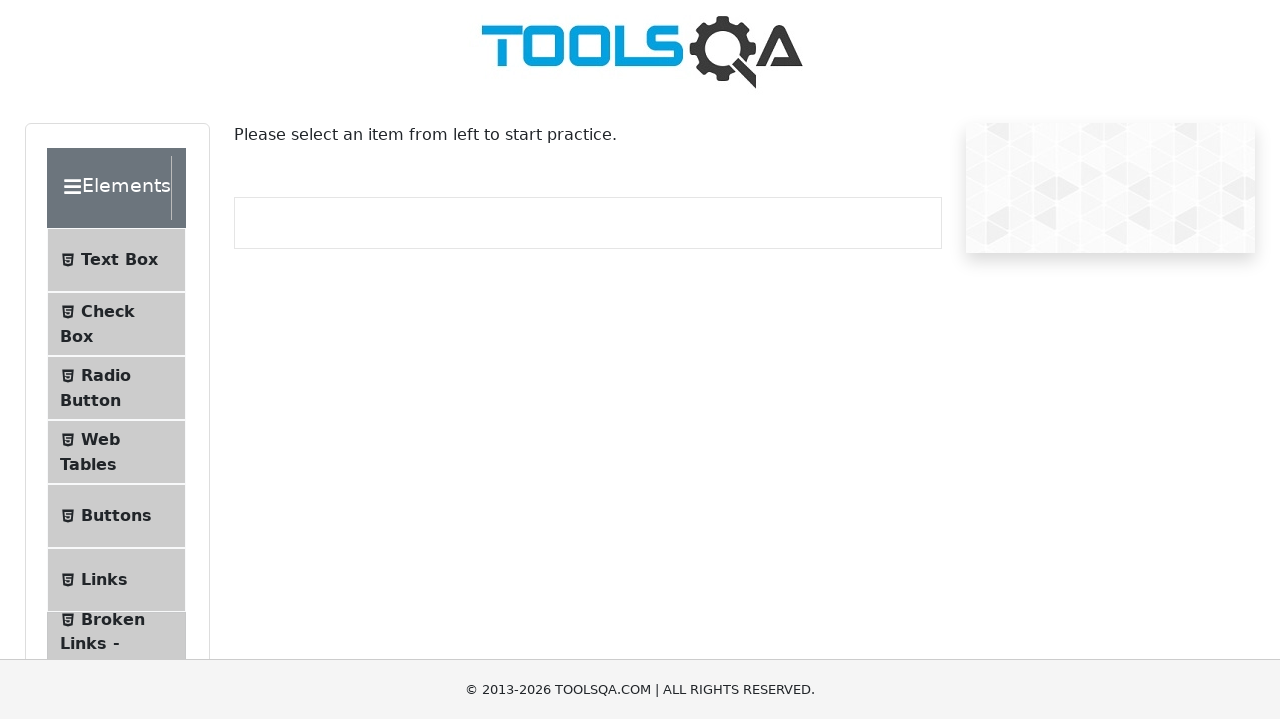

Scrolled Dynamic Properties menu item into view
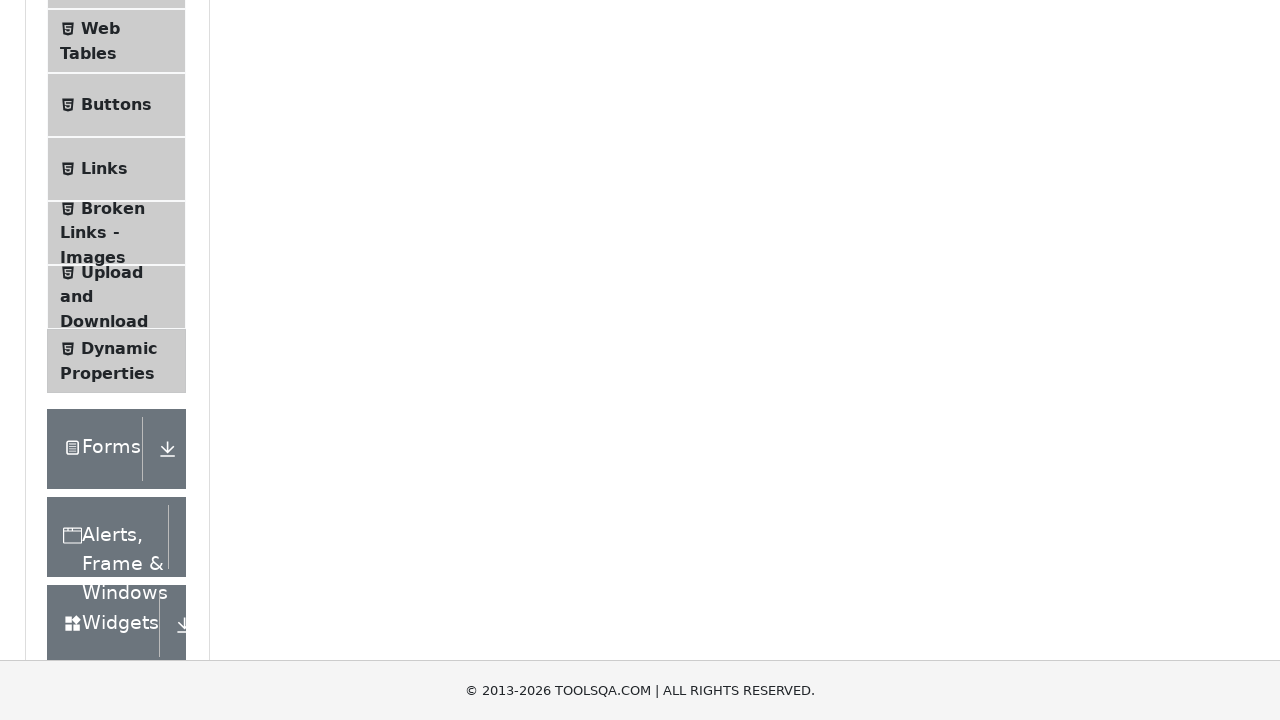

Clicked on Dynamic Properties menu item at (119, 348) on xpath=//li[contains(@id, 'item-8')]//span[contains(text(), 'Dynamic Properties')
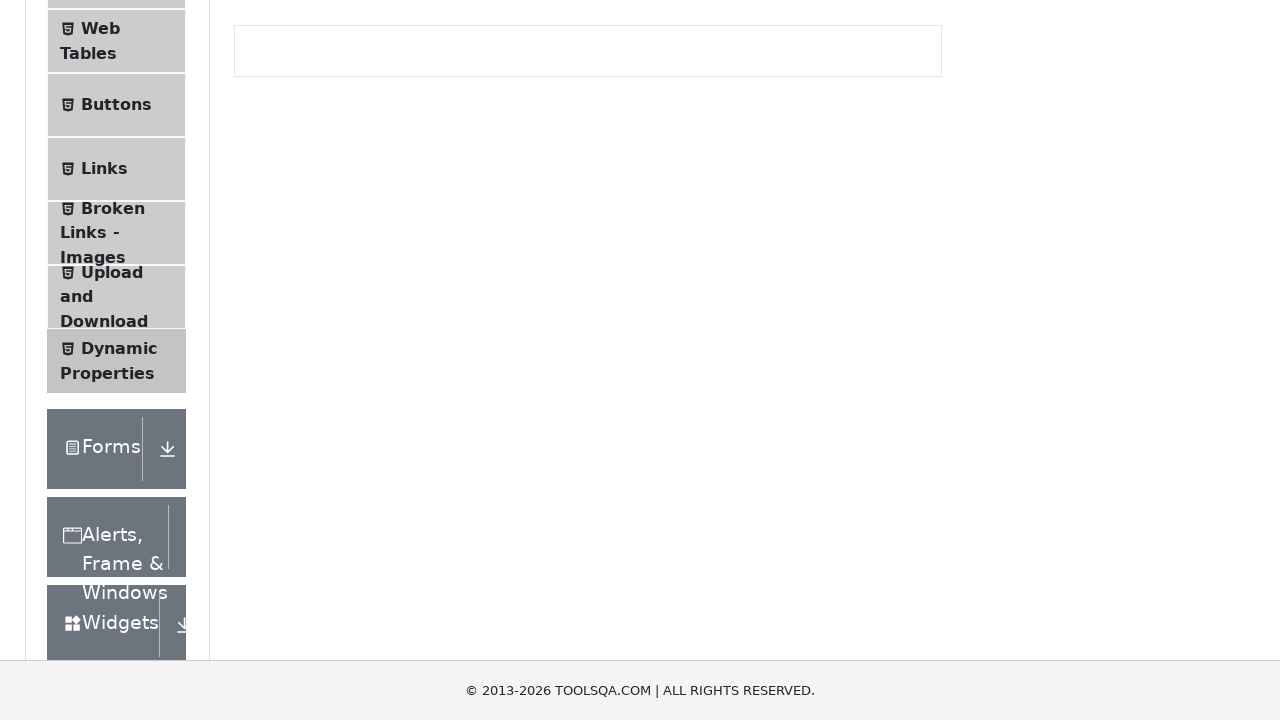

Button with id 'visibleAfter' became visible after waiting
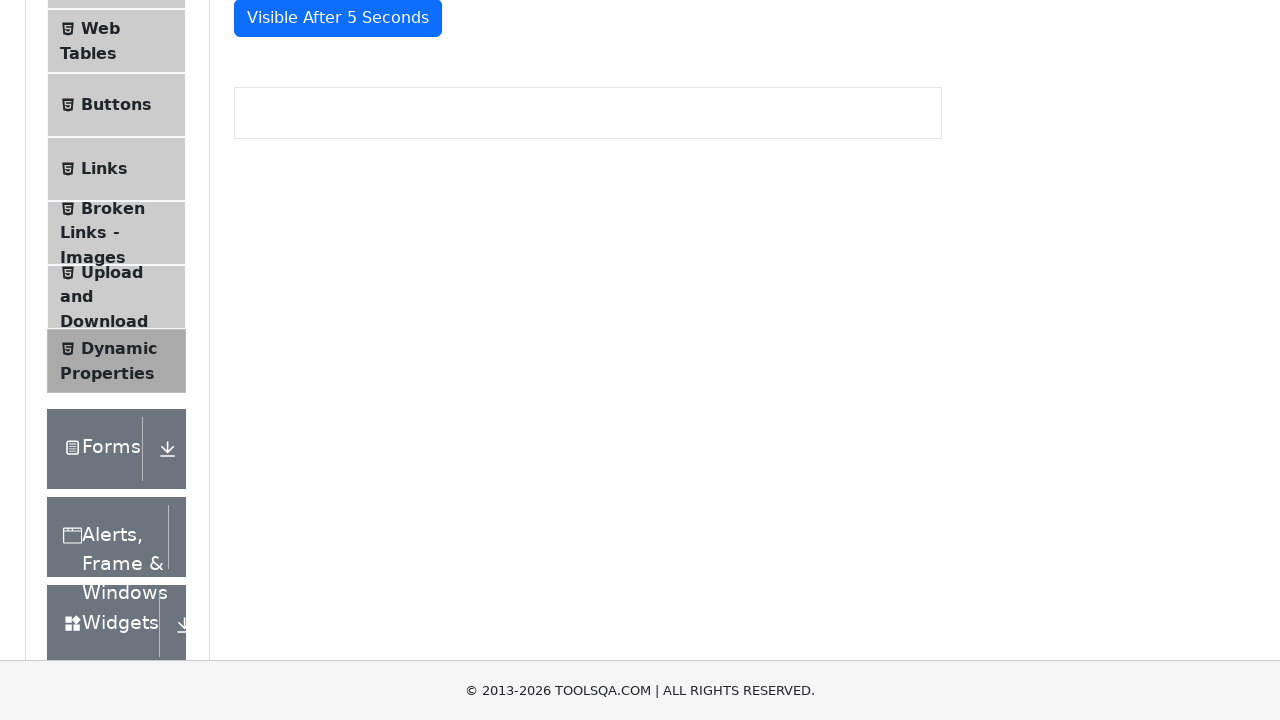

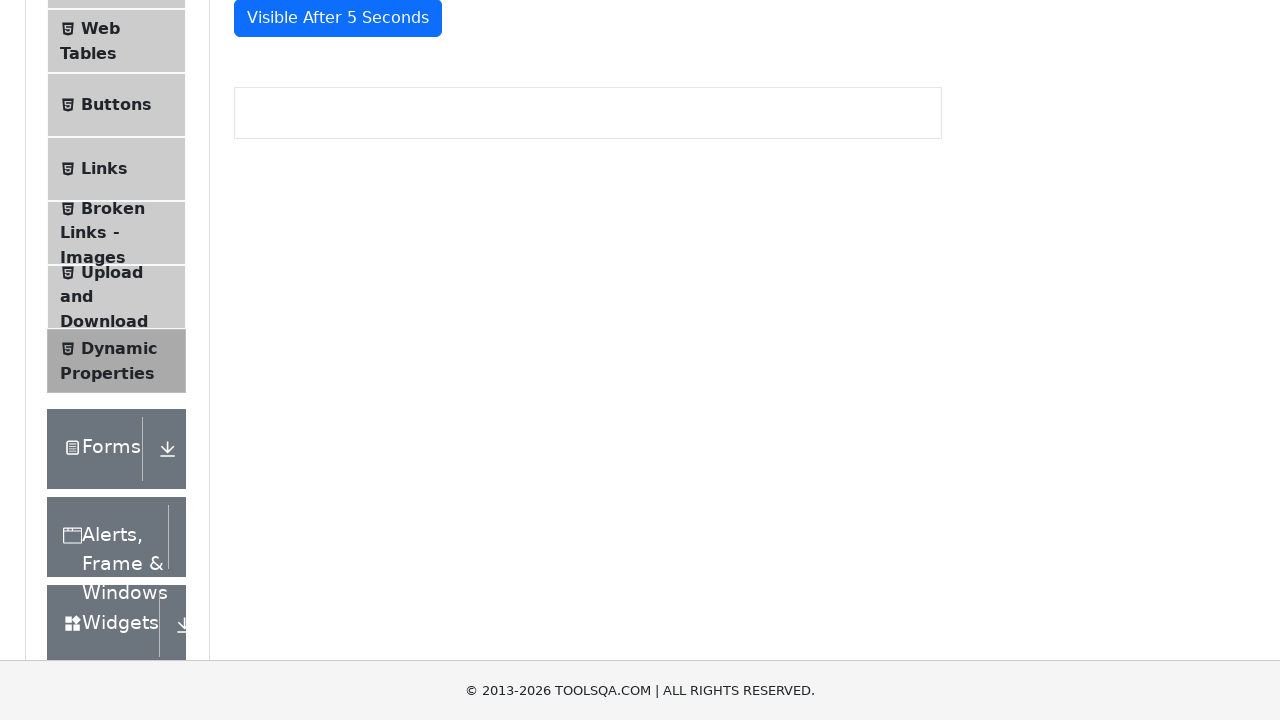